Tests Google signup form by filling the first name field using name attribute selector

Starting URL: https://accounts.google.com/signup/v2

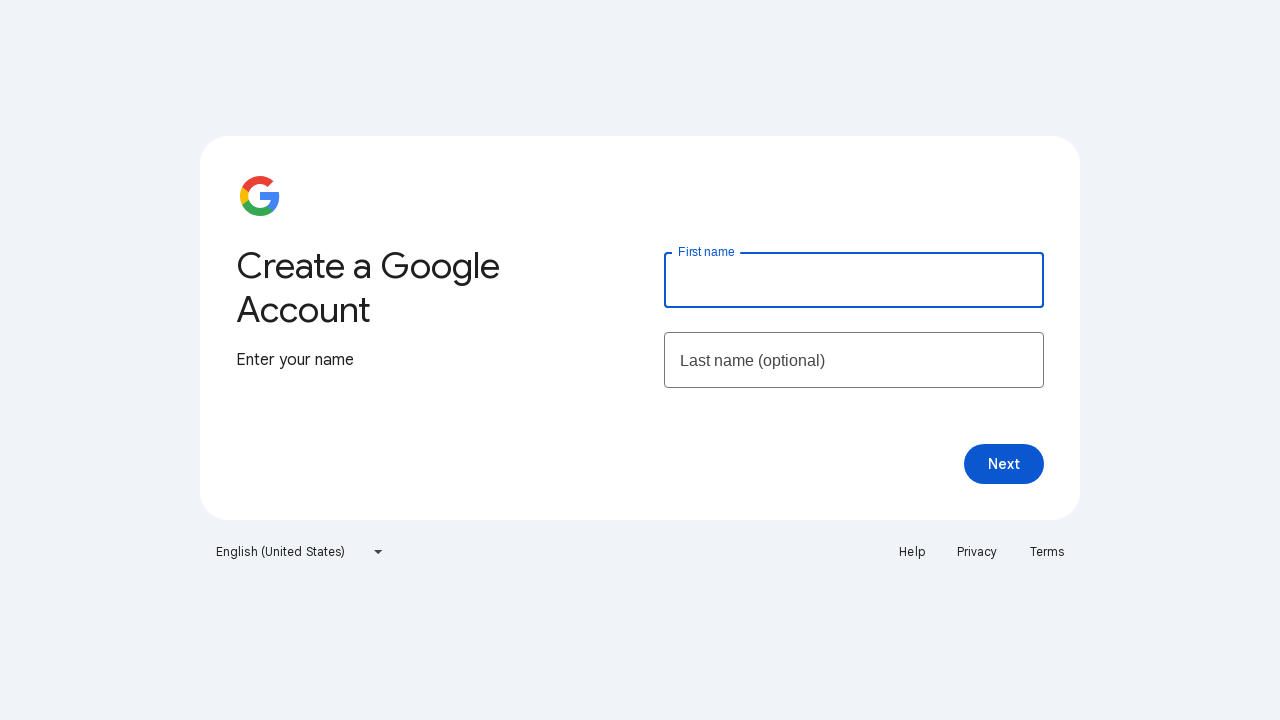

Navigated to Google signup form
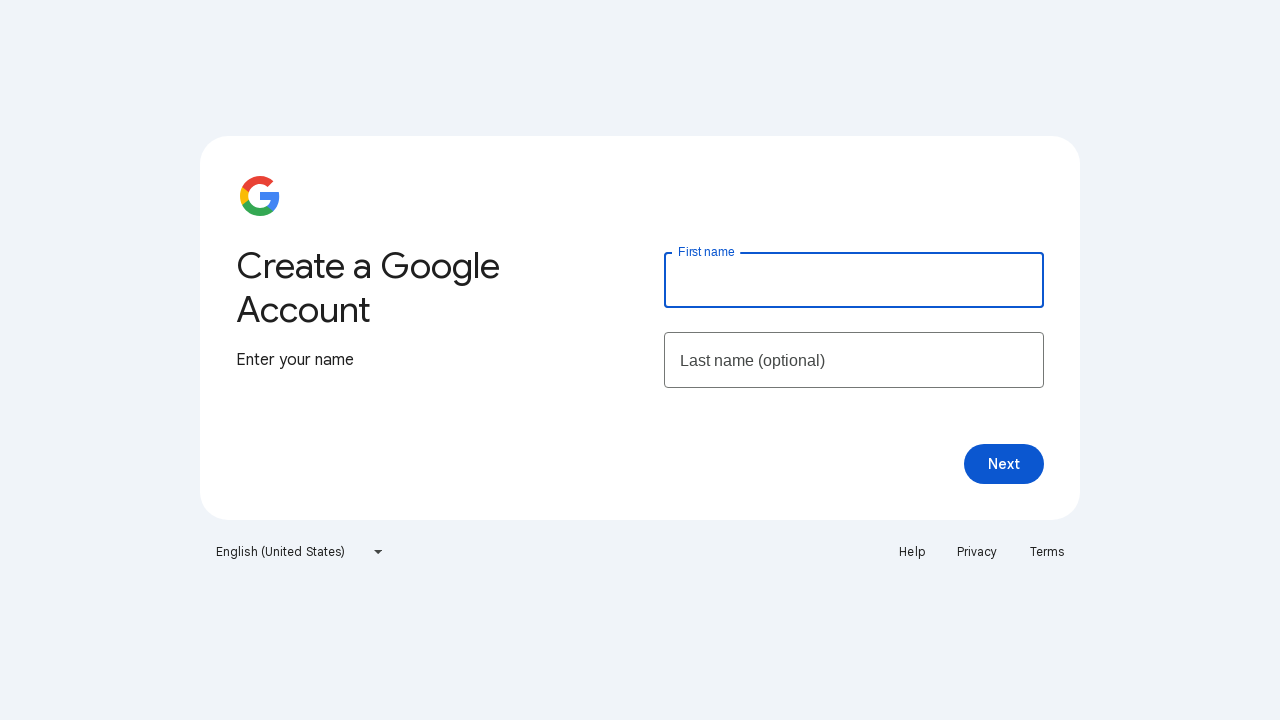

Filled first name field with 'Suraj' using name attribute selector on input[name='firstName']
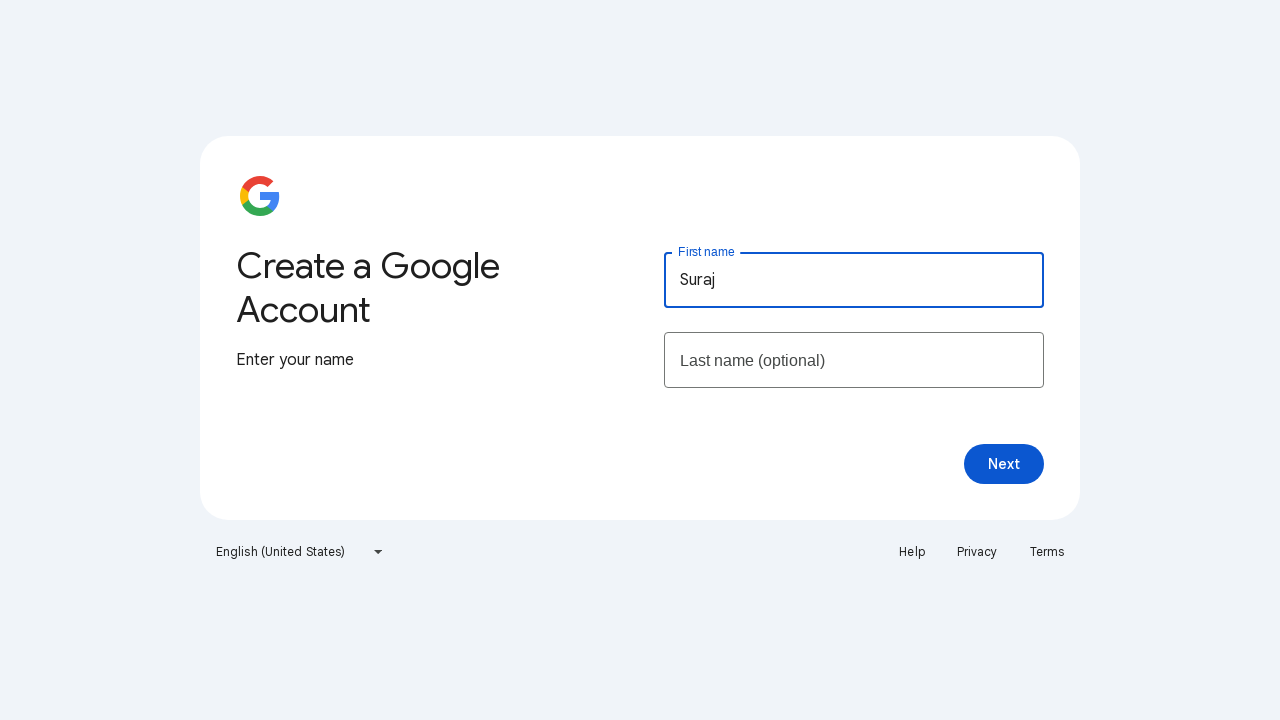

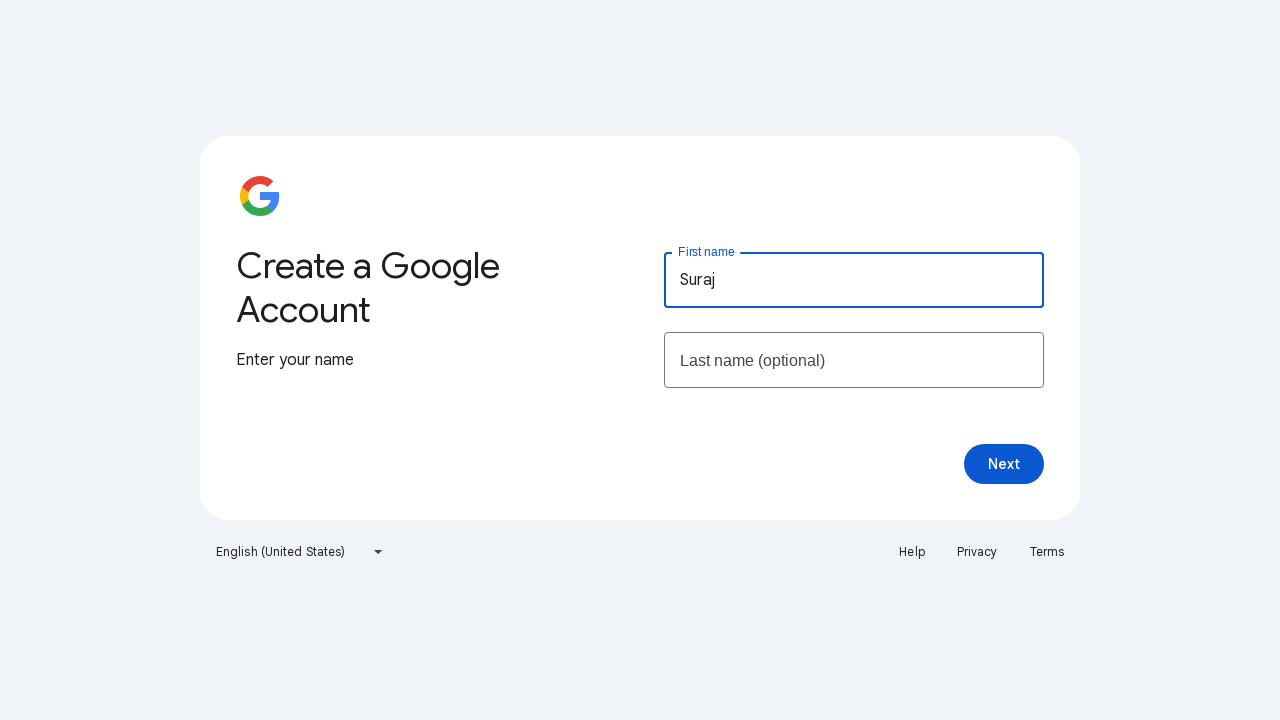